Tests handling multiple browser windows by clicking a link that opens a new window, switching to the new window, and verifying the heading text is displayed correctly

Starting URL: https://the-internet.herokuapp.com/iframe

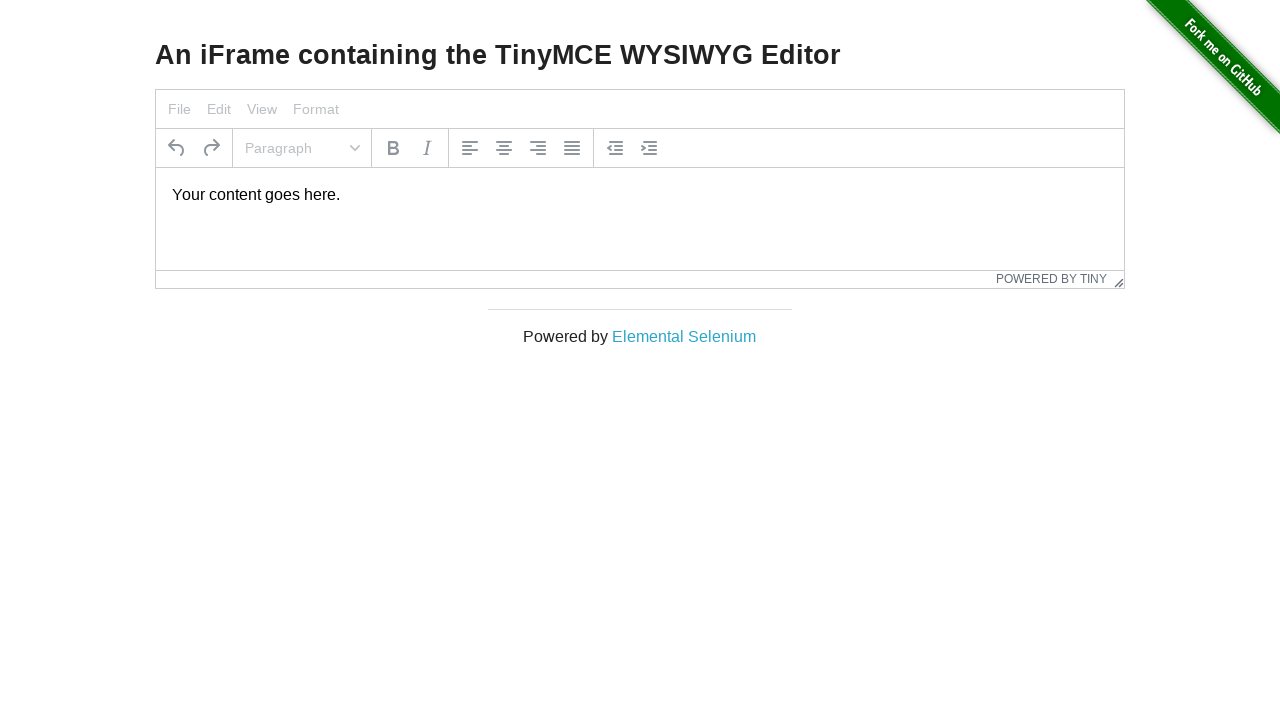

Clicked 'Elemental Selenium' link to open new window at (684, 336) on text=Elemental Selenium
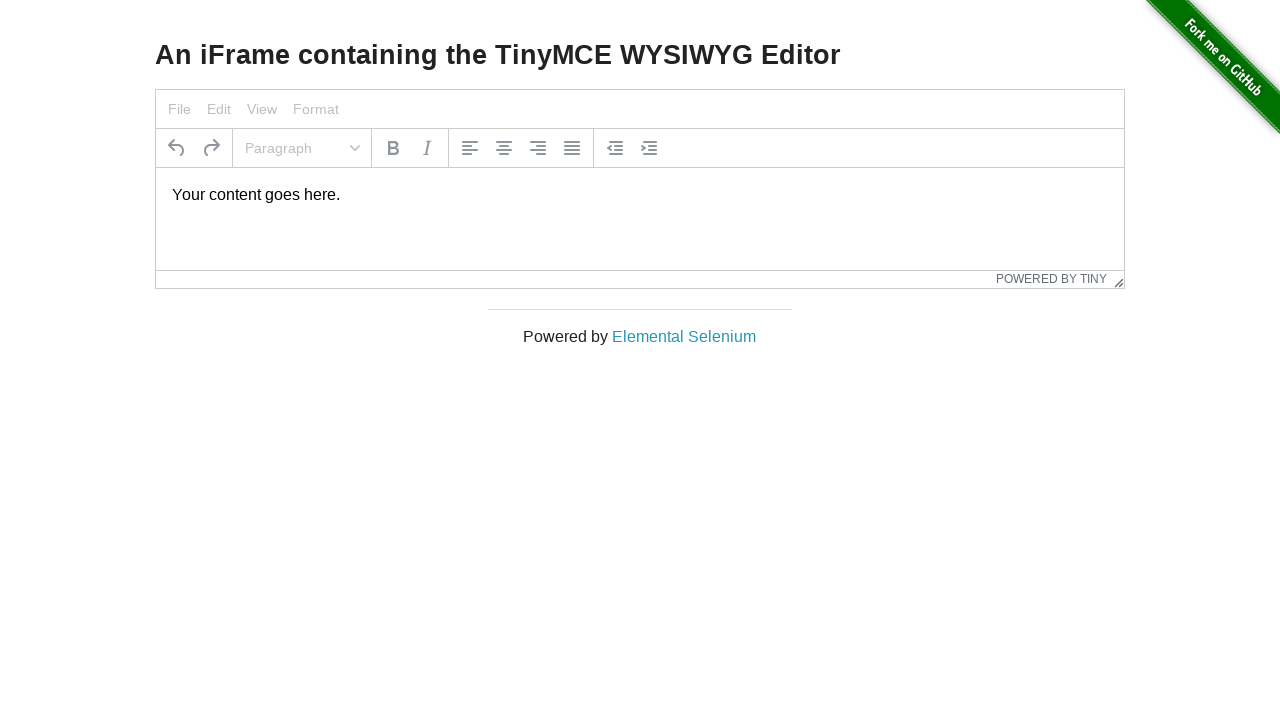

Captured new page object from context
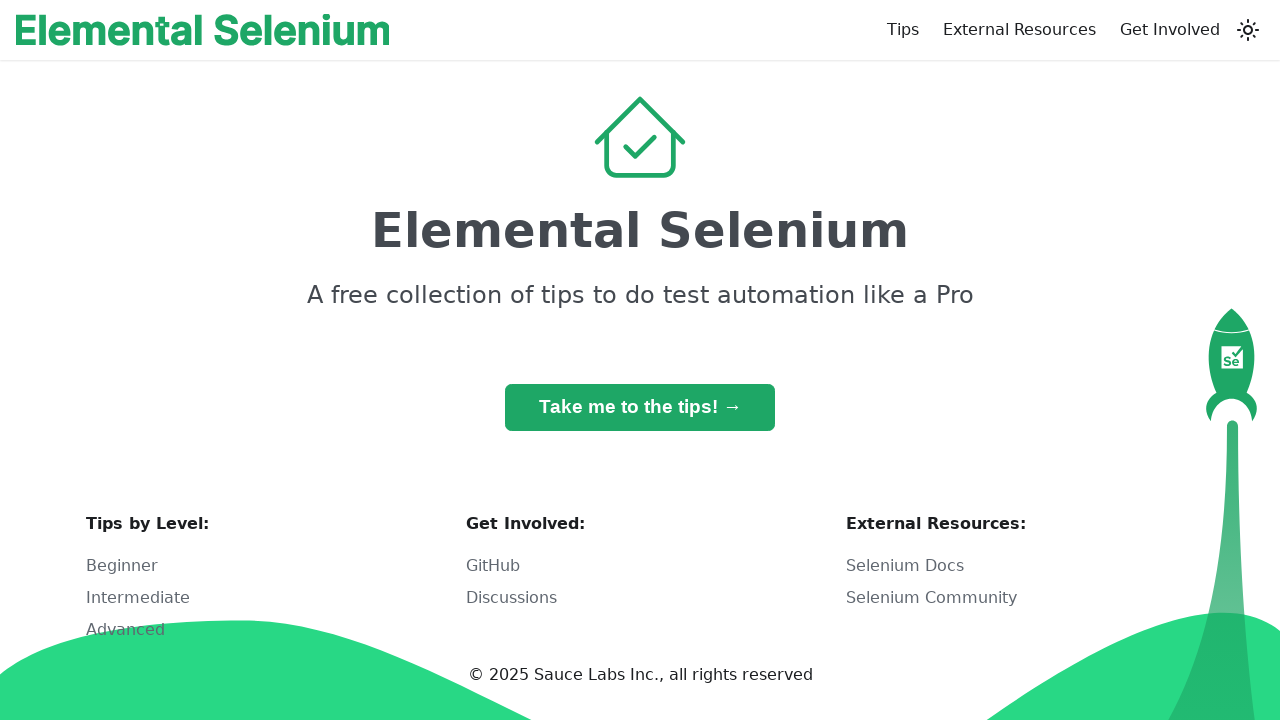

New page finished loading
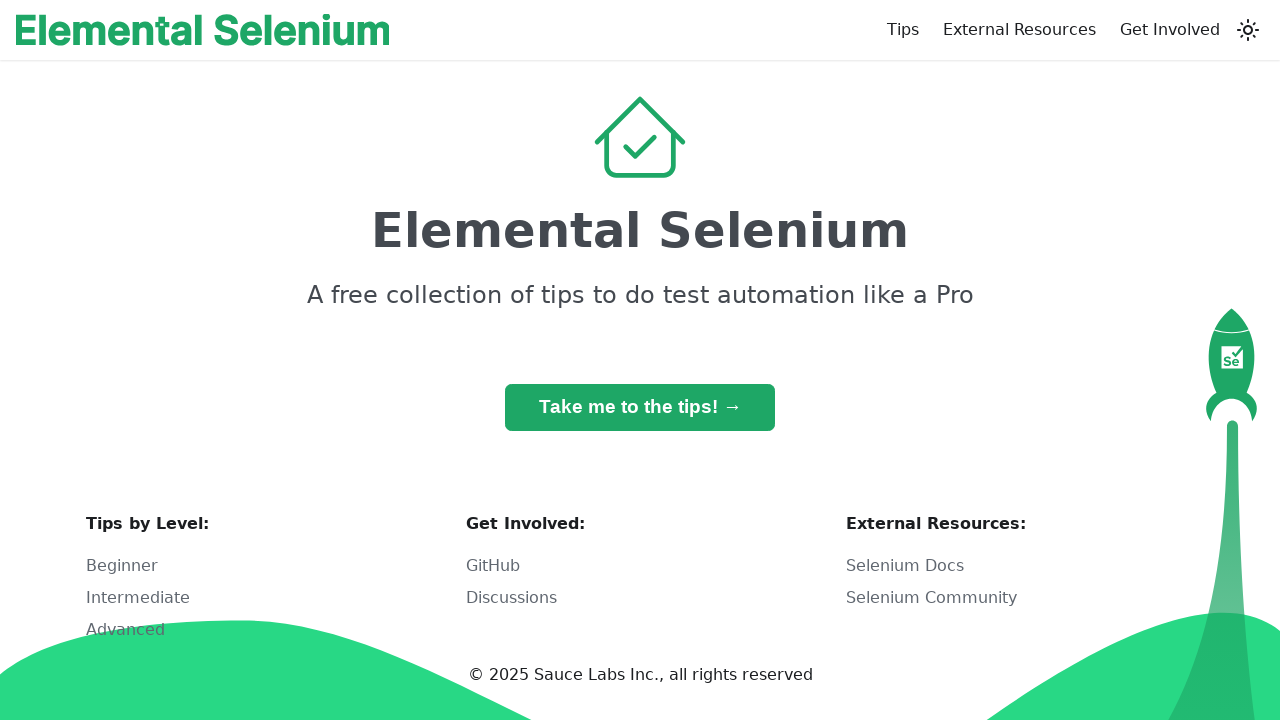

Located h1 heading element
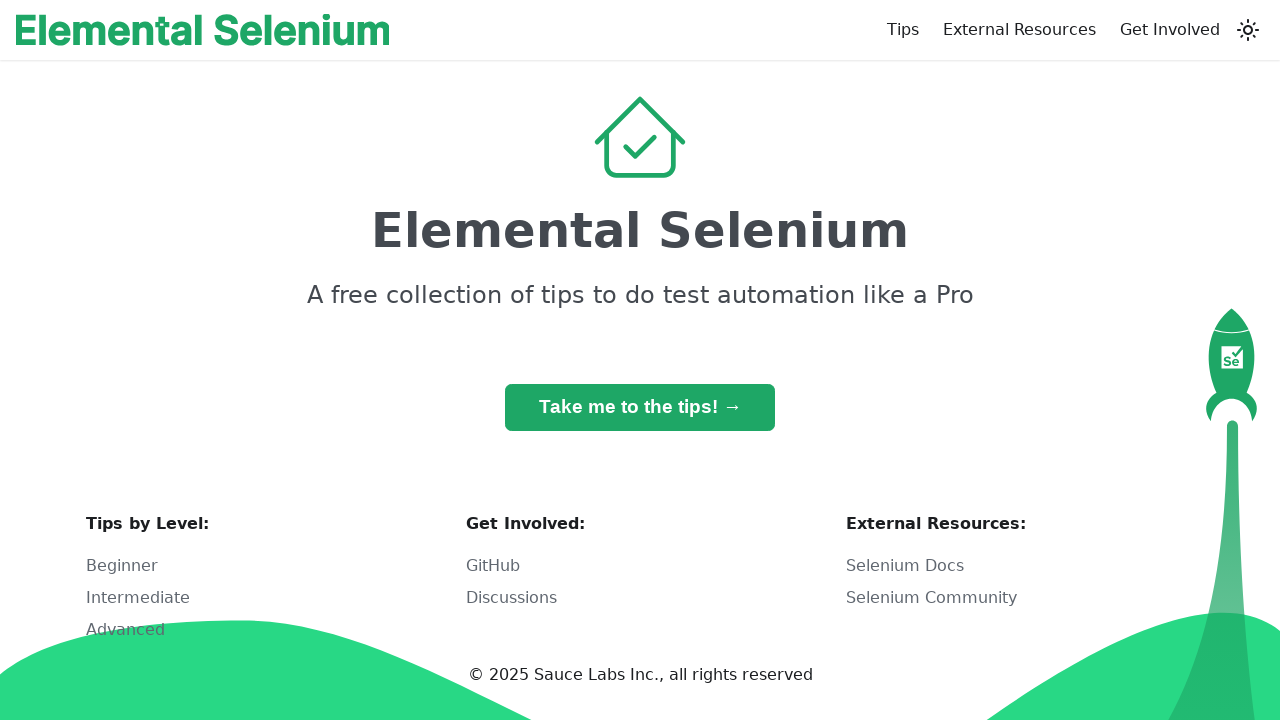

Heading element became visible
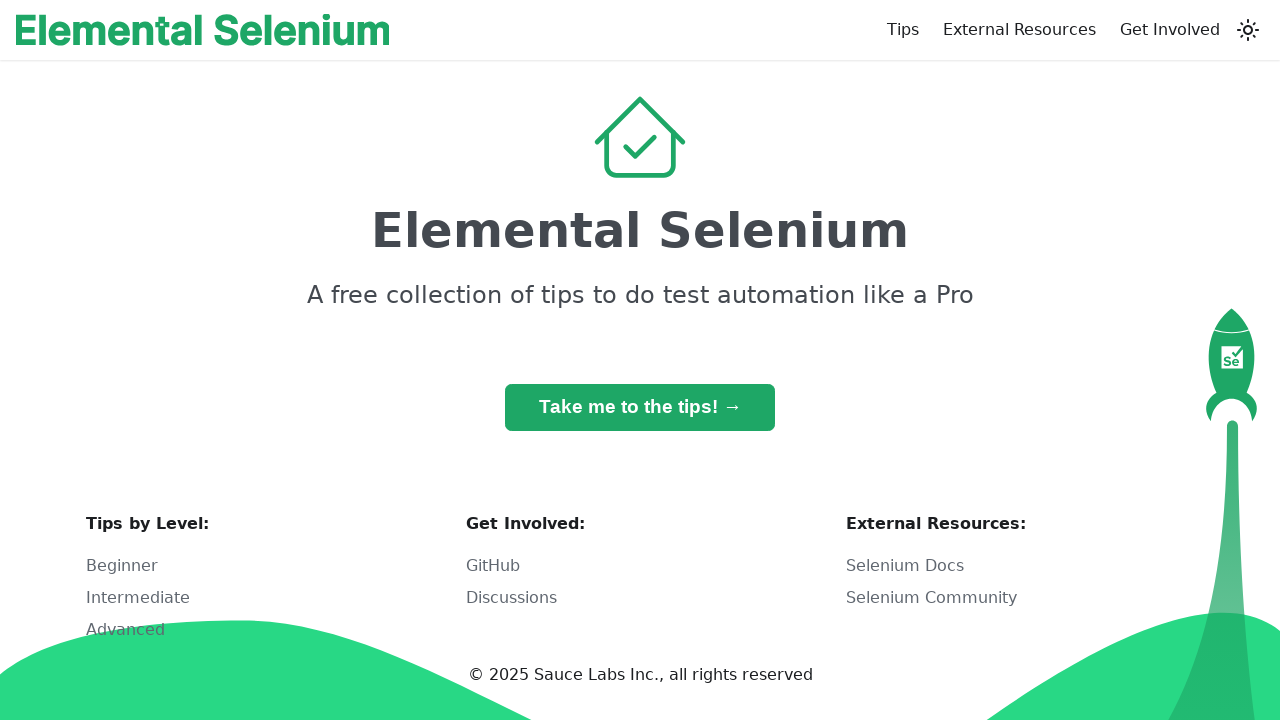

Asserted heading is visible
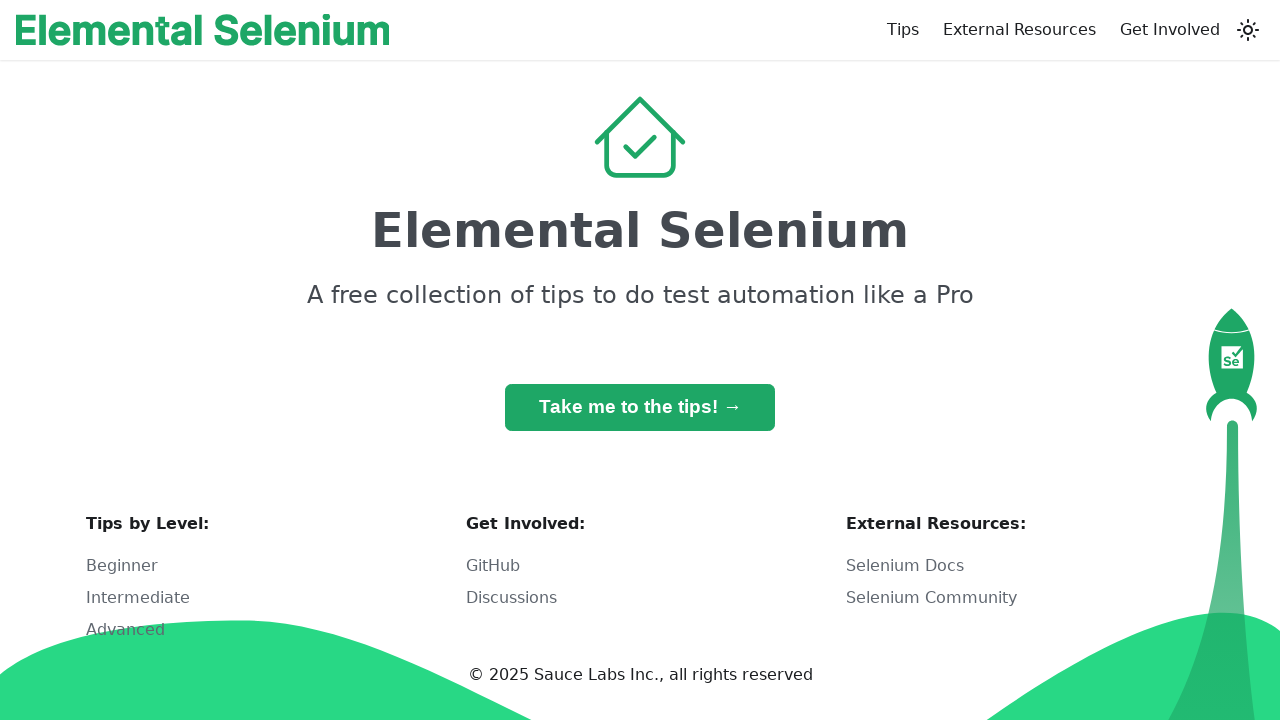

Retrieved heading text content
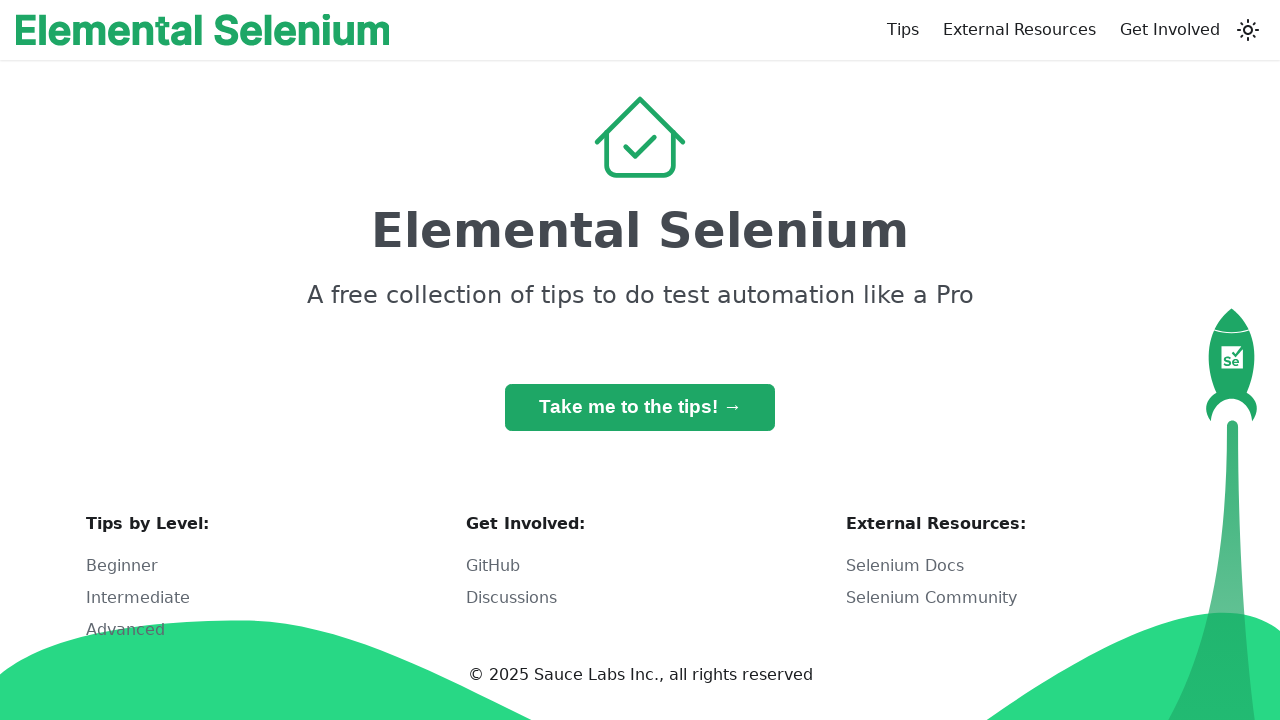

Asserted heading text contains 'Elemental Selenium'
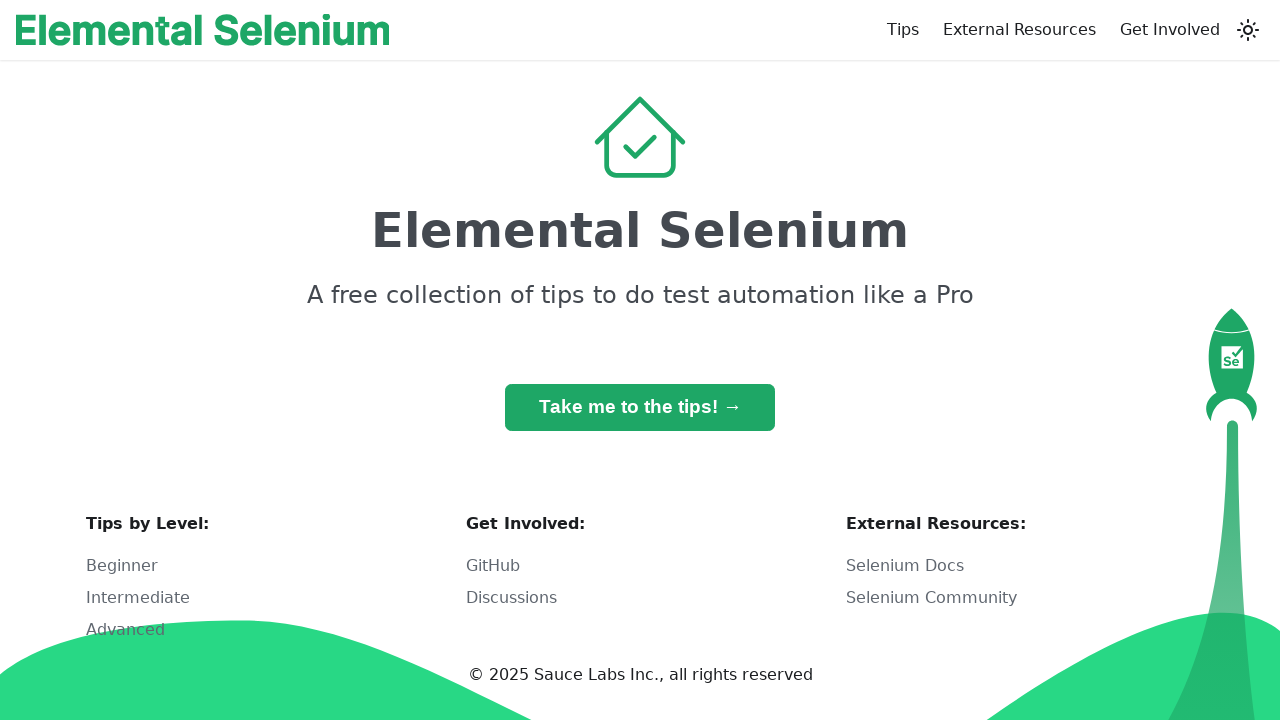

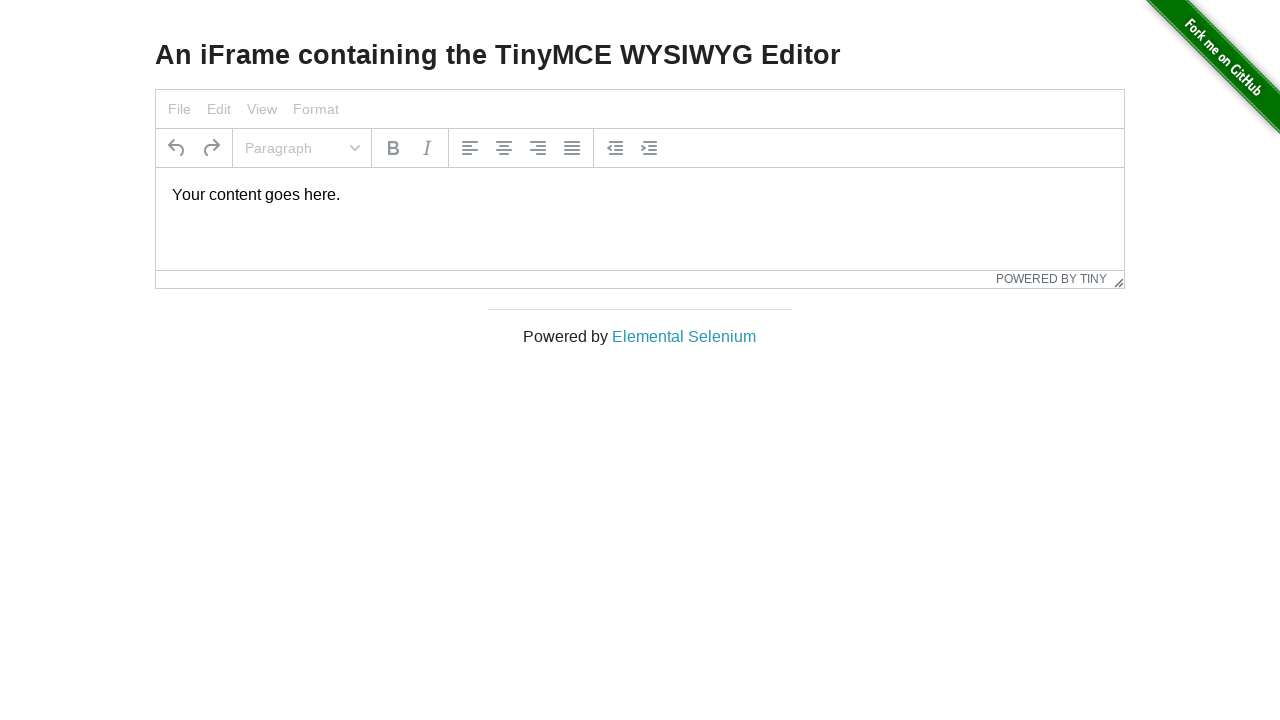